Tests the draggable functionality by clicking on the Draggable link, switching to iframe, and performing drag actions on a draggable element

Starting URL: https://jqueryui.com

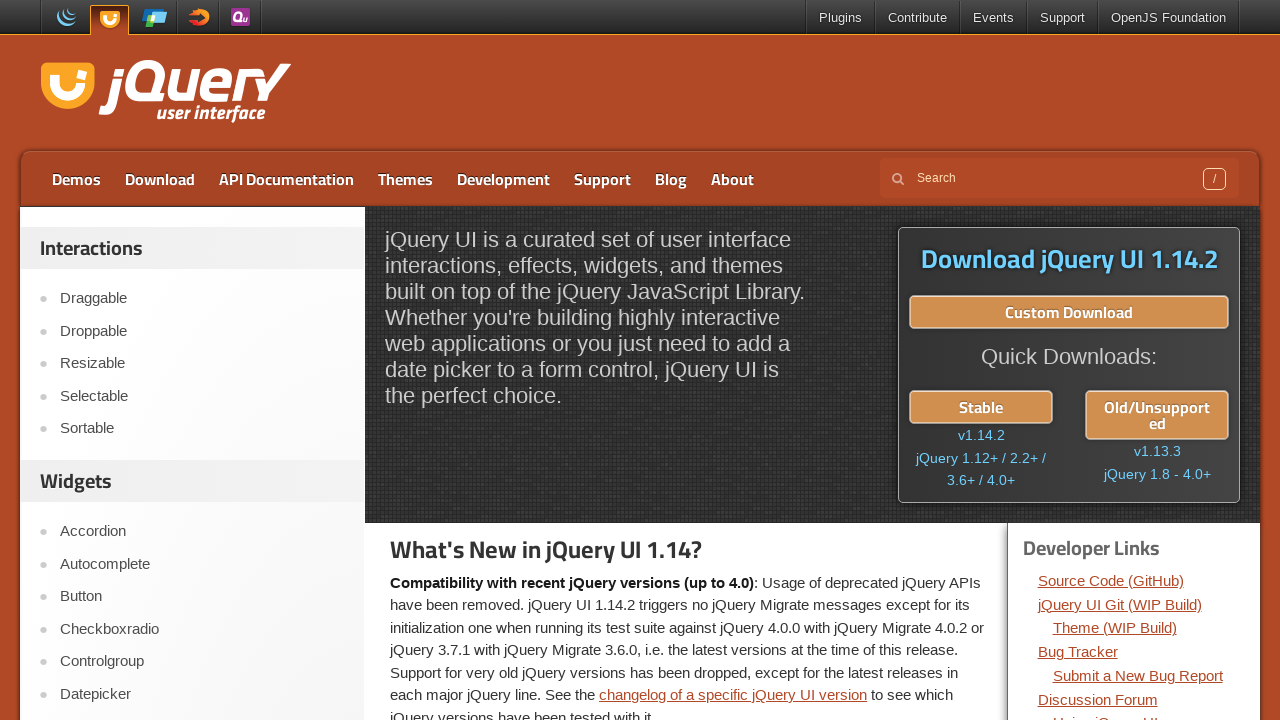

Clicked on the Draggable link at (202, 299) on xpath=//a[text()='Draggable']
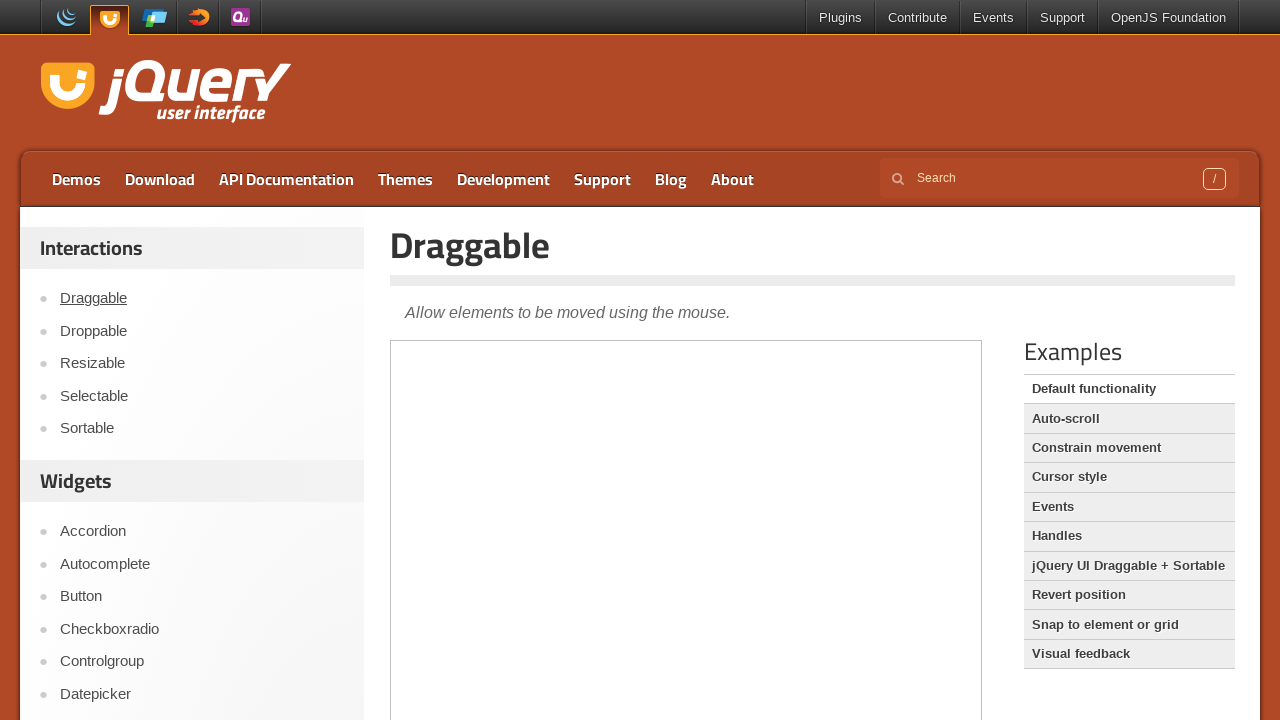

Located the iframe containing the draggable element
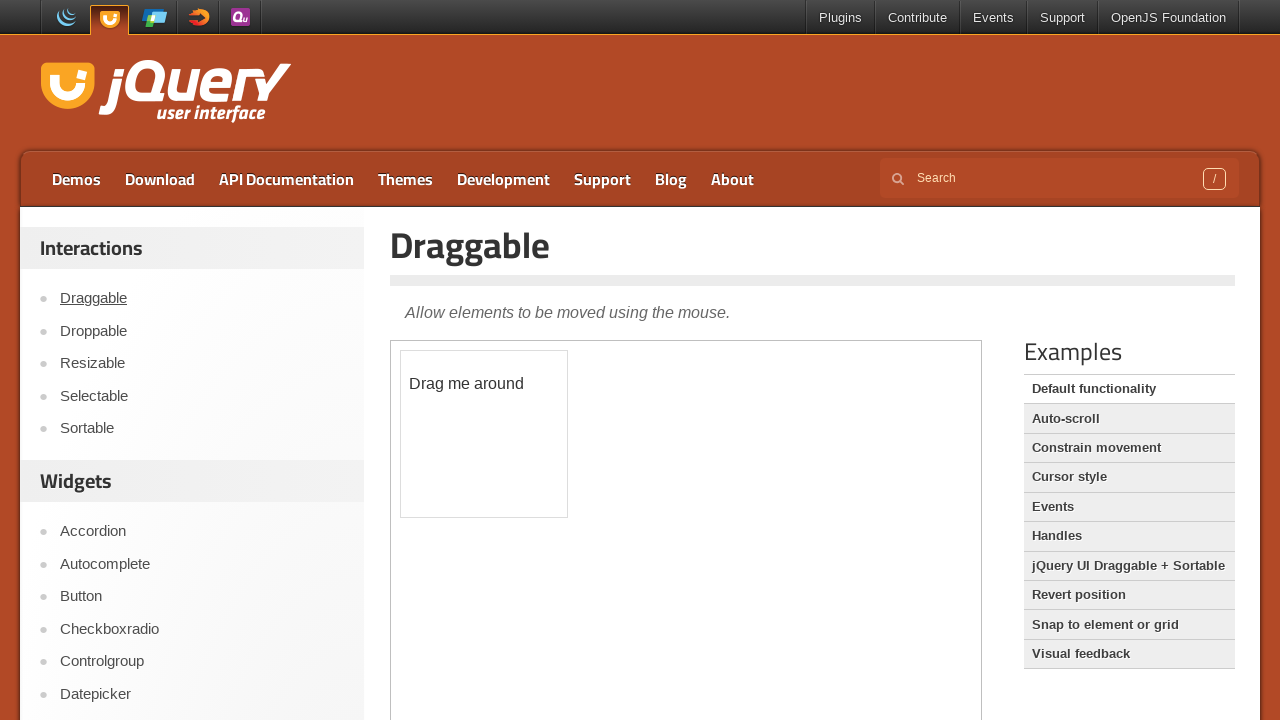

Located the draggable element within the iframe
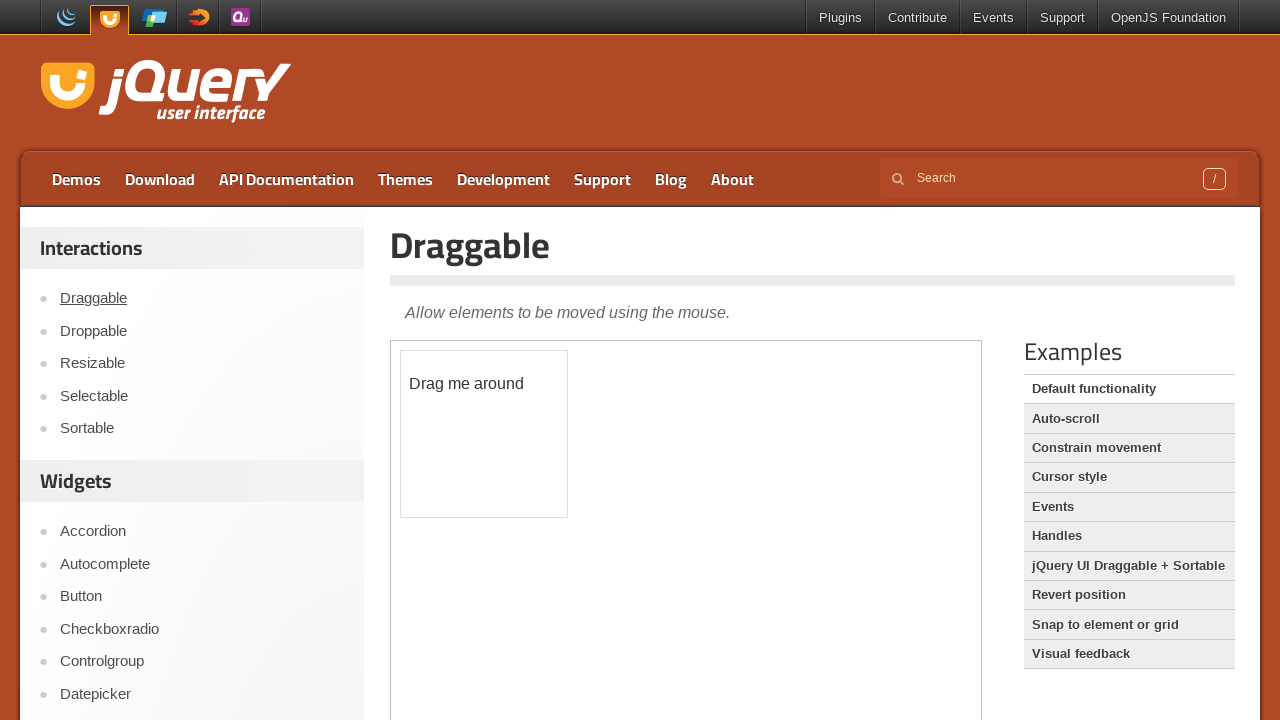

Dragged the draggable element to position (120, 80) at (521, 431)
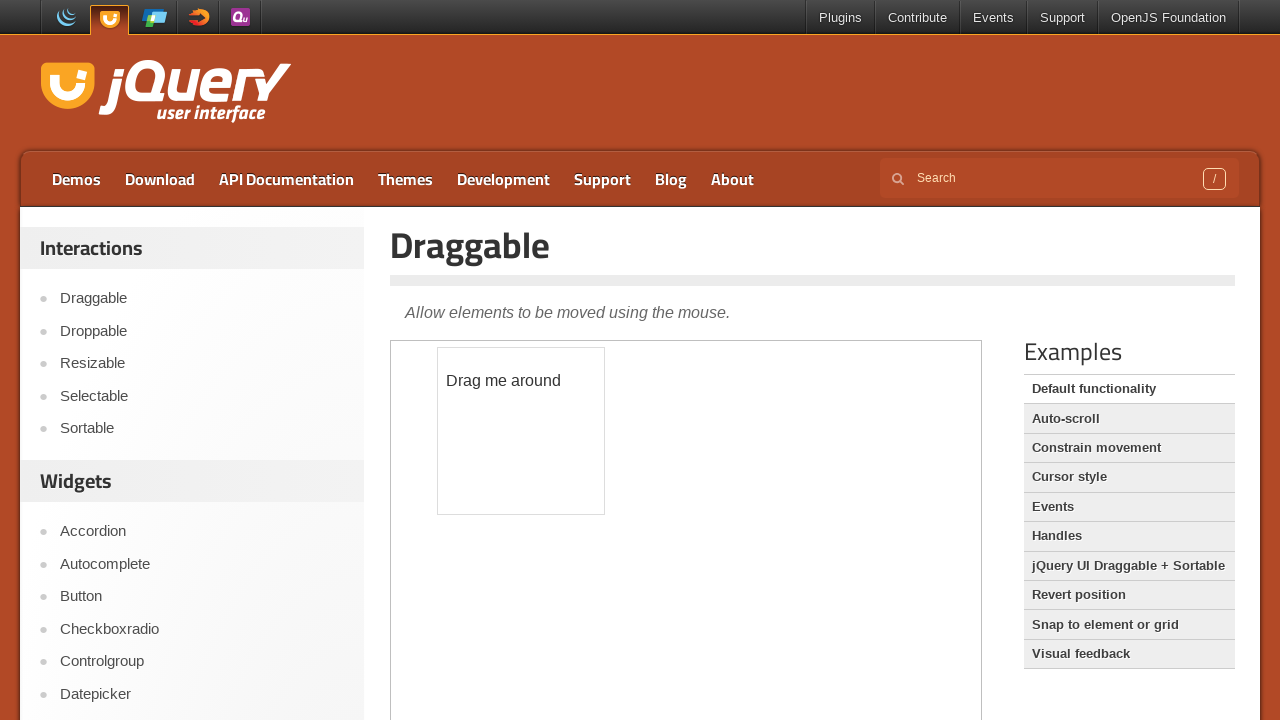

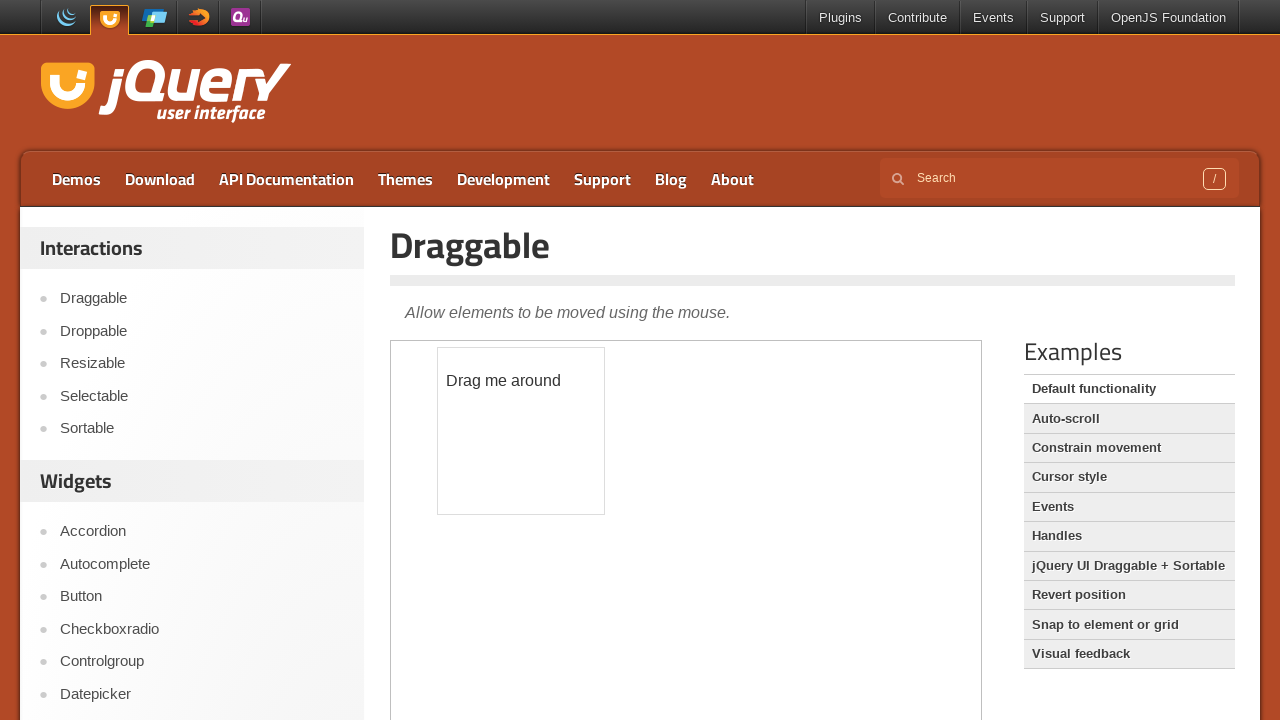